Searches for "phone" on the website and verifies that products are found in the search results

Starting URL: https://www.testotomasyonu.com

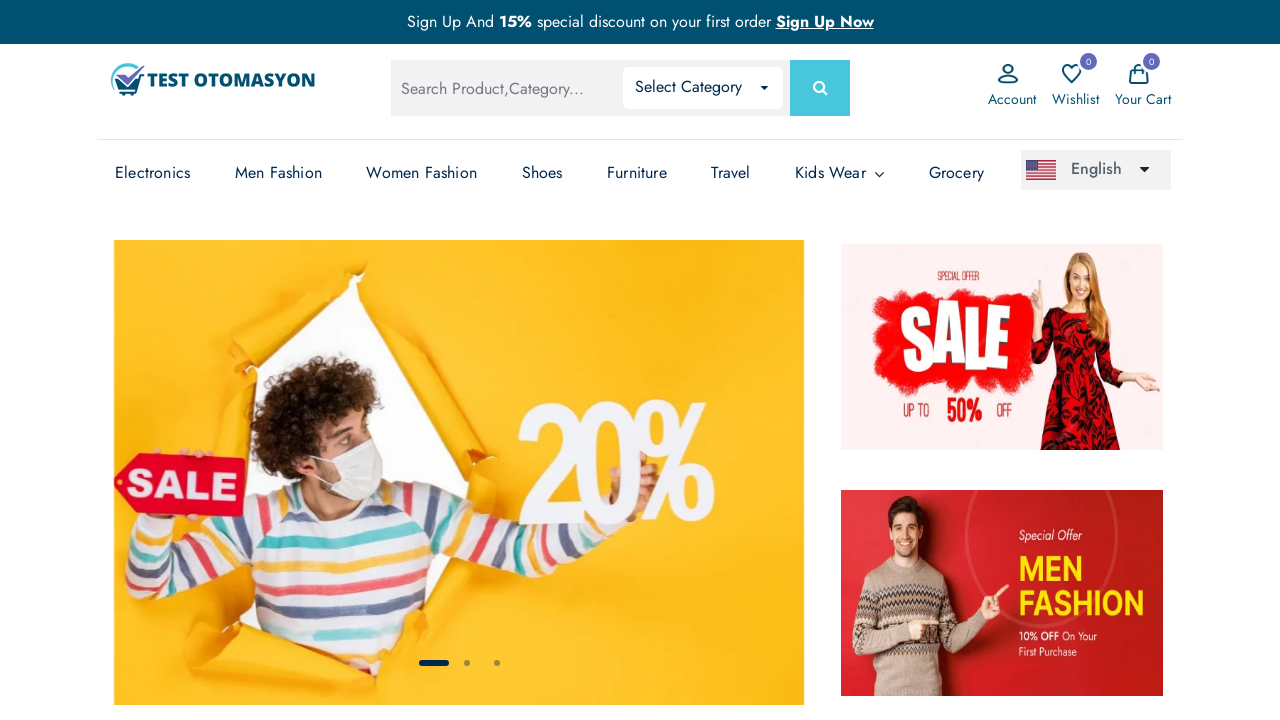

Filled search field with 'phone' on #global-search
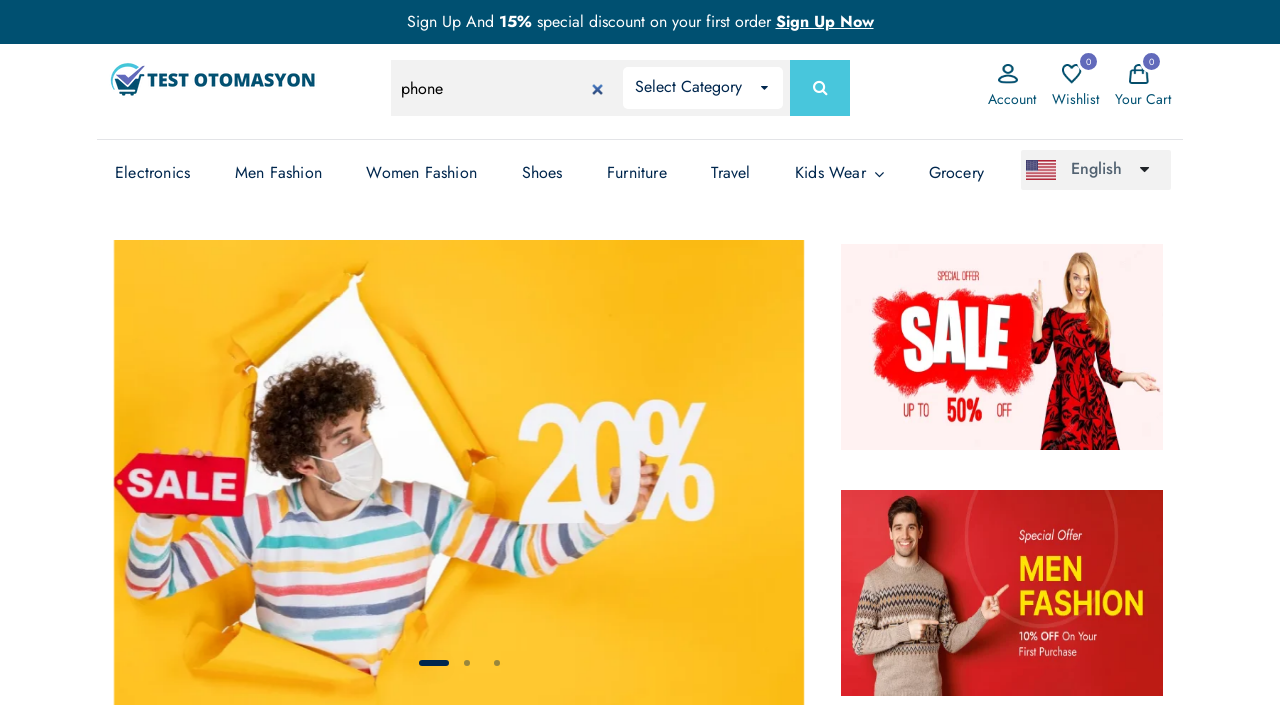

Pressed Enter to submit search on #global-search
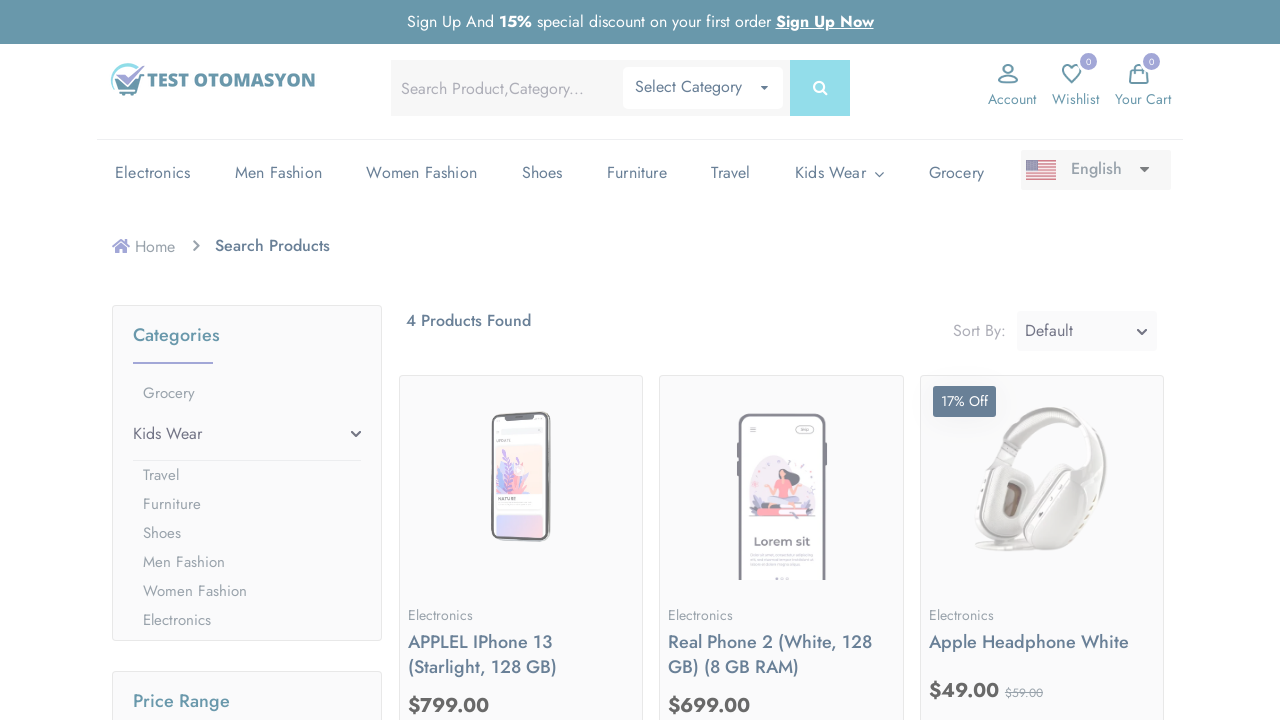

Waited for product count text to load
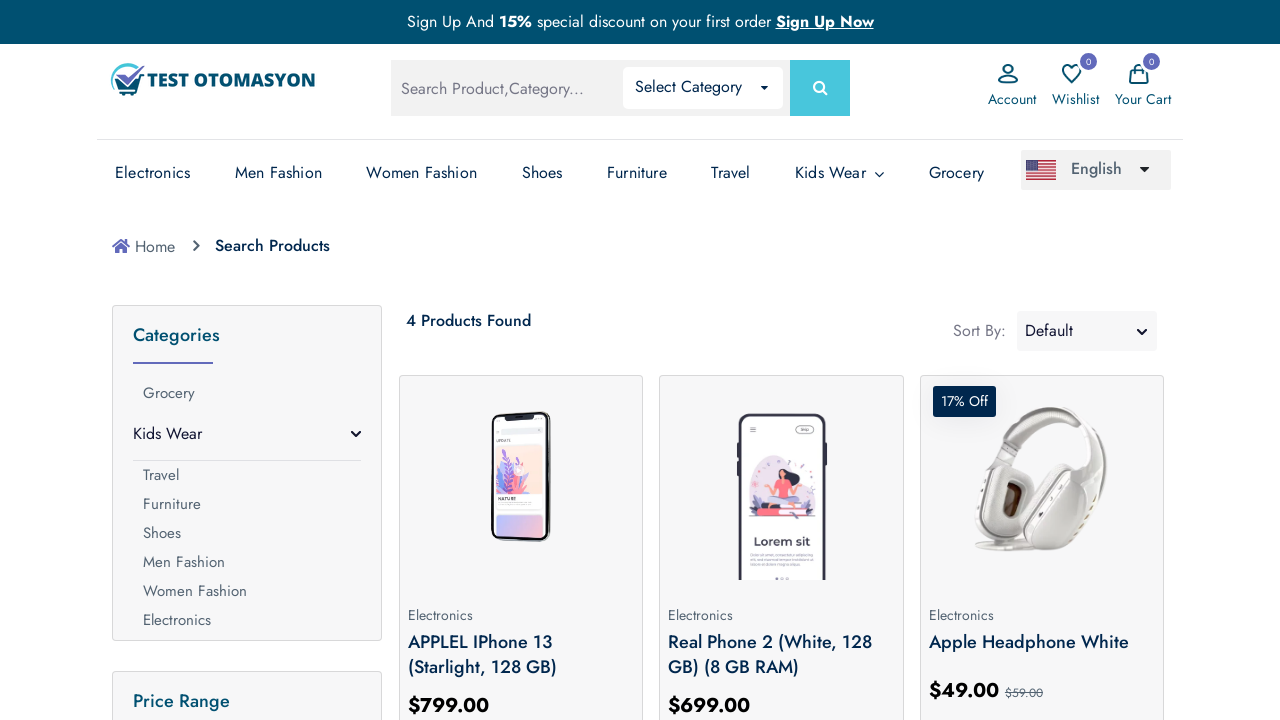

Retrieved product count text: '4 Products Found'
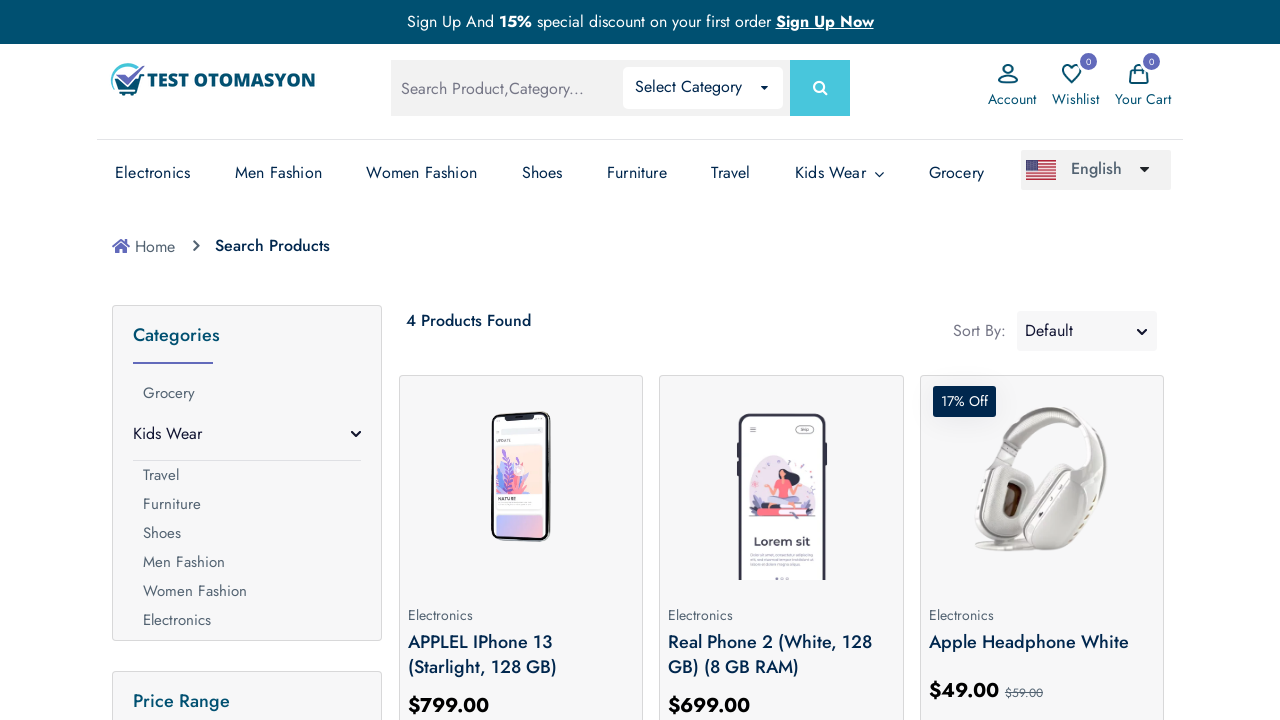

Verified that search results contain products (not 0 products)
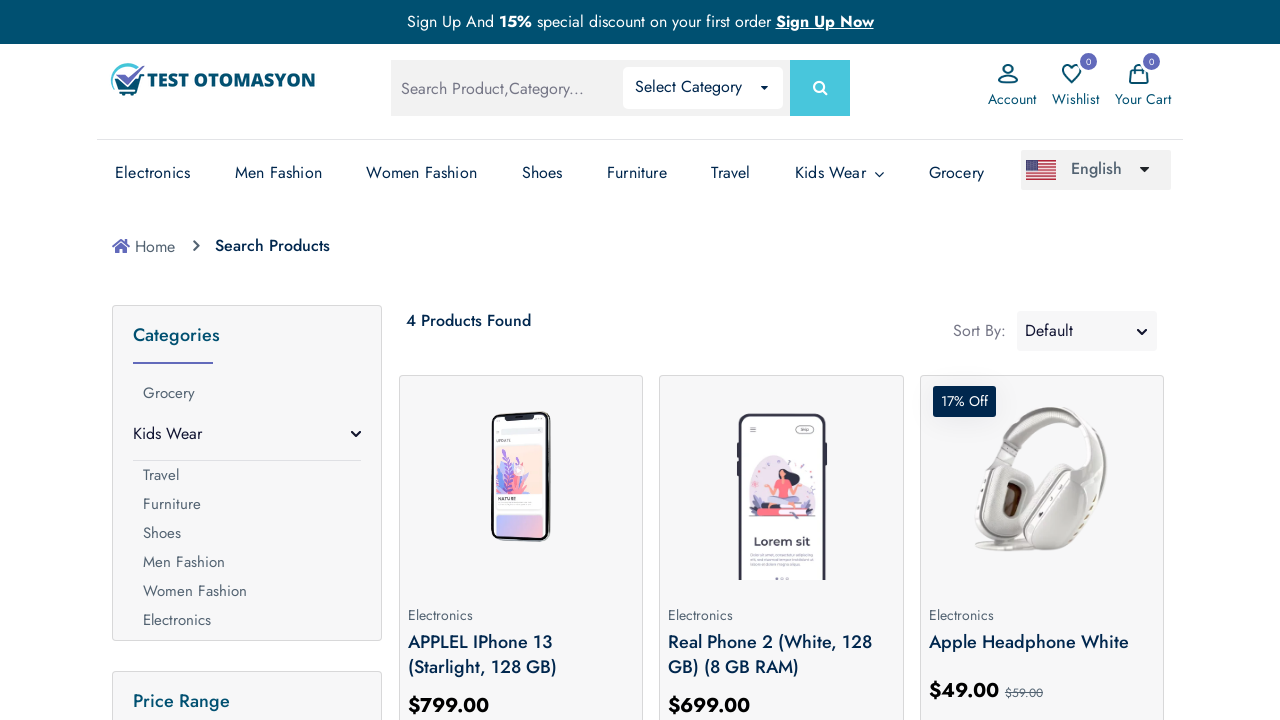

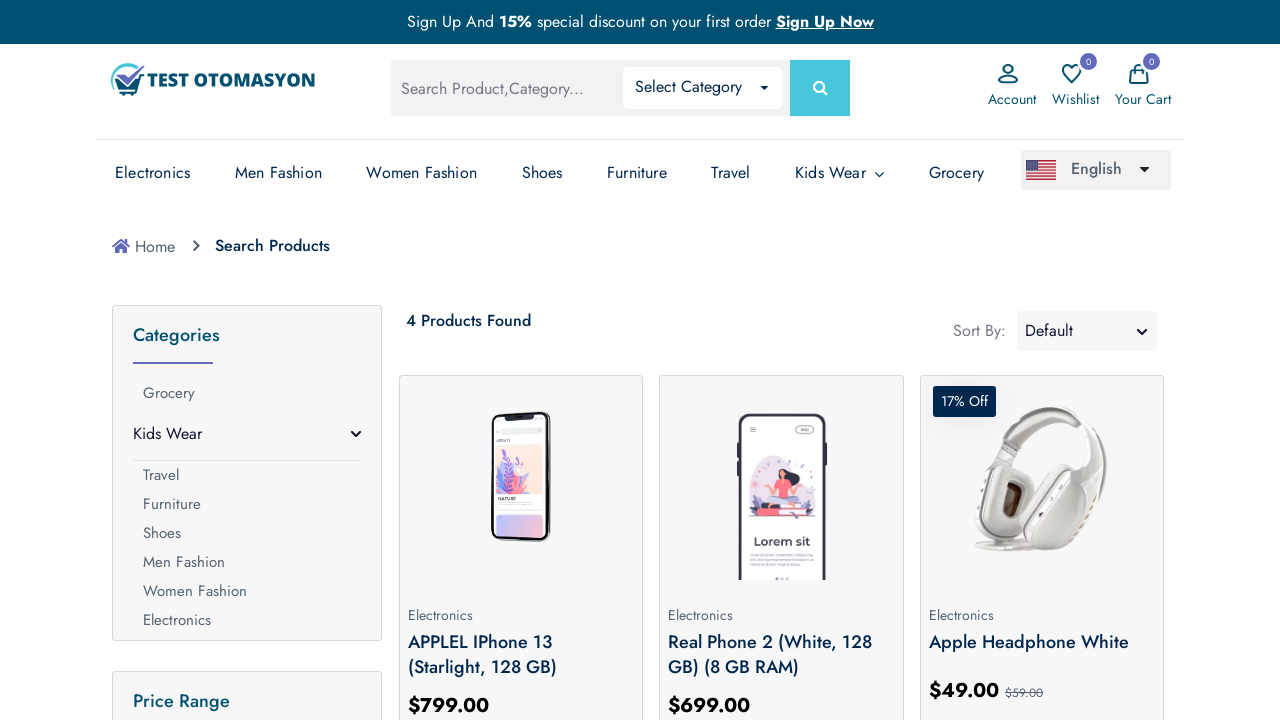